Tests the Home link navigation by first clicking on Cart to go to the cart page, then clicking Home to return to the homepage and verifying the image carousel is displayed.

Starting URL: https://www.demoblaze.com

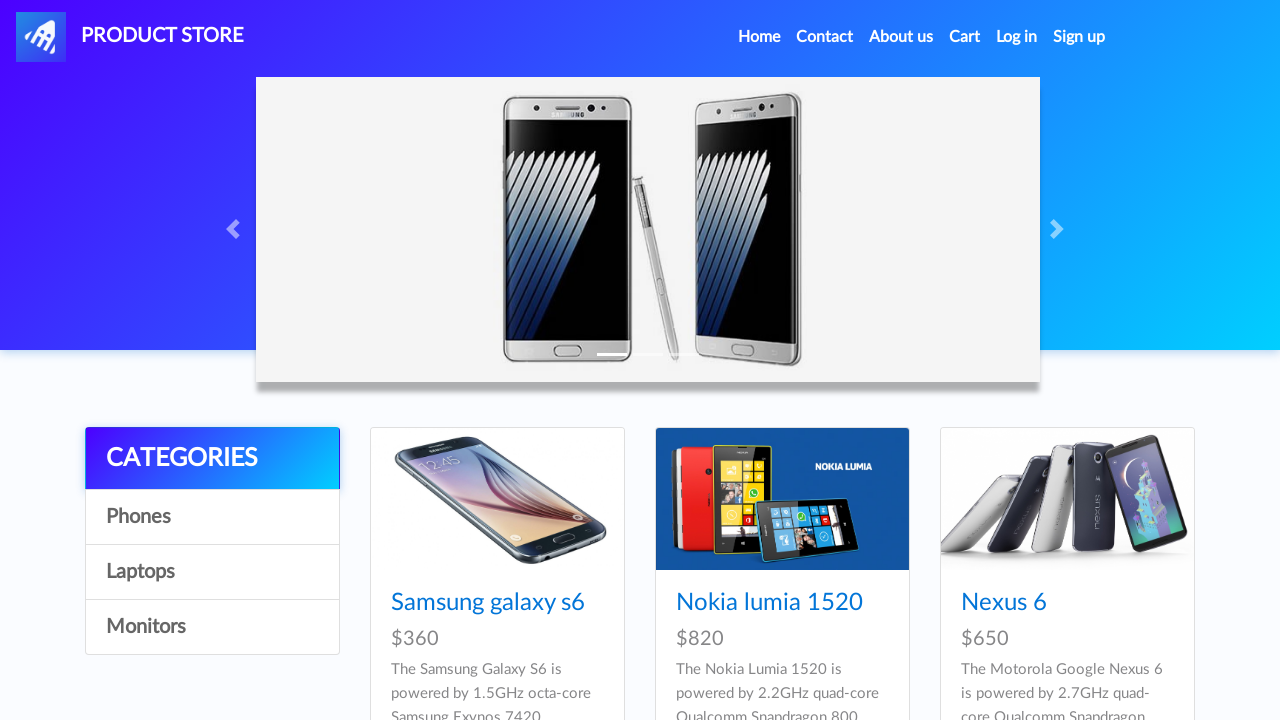

Clicked on Cart link to navigate to cart page at (965, 37) on xpath=//a[text()='Cart']
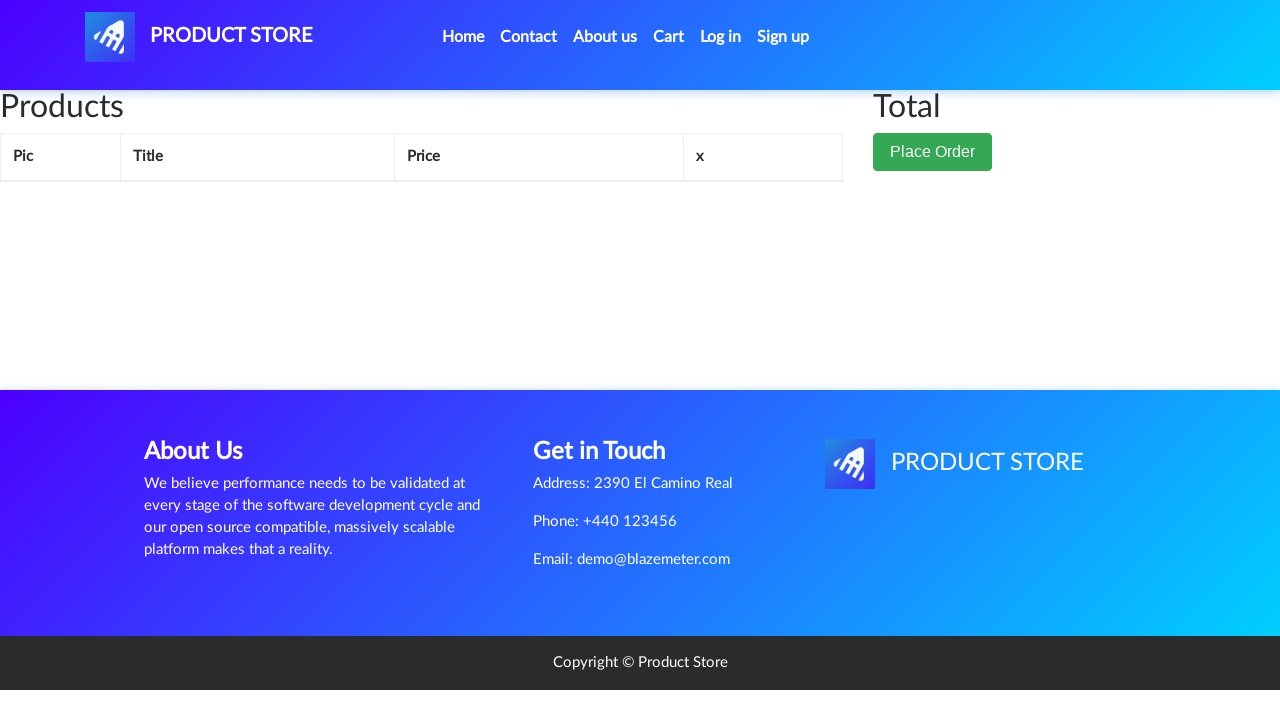

Cart page loaded - Place Order button appeared
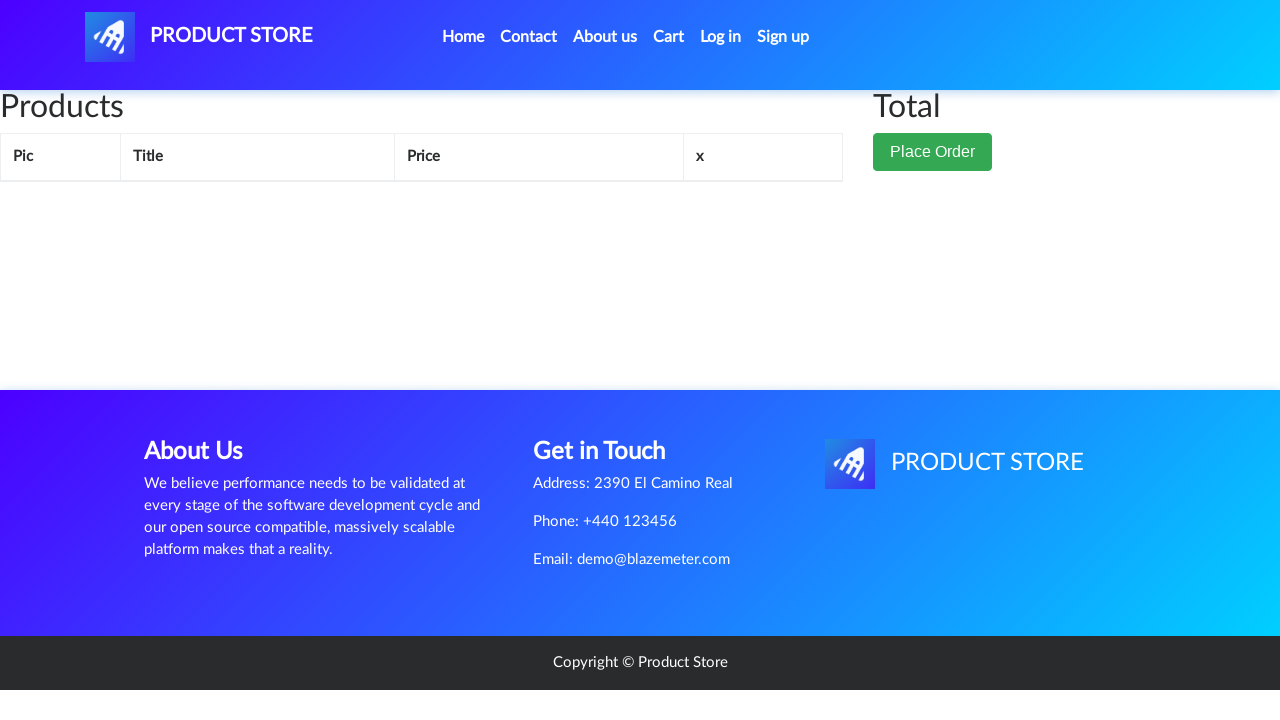

Clicked on Home link to navigate back to homepage at (463, 37) on xpath=//a[text()='Home ']
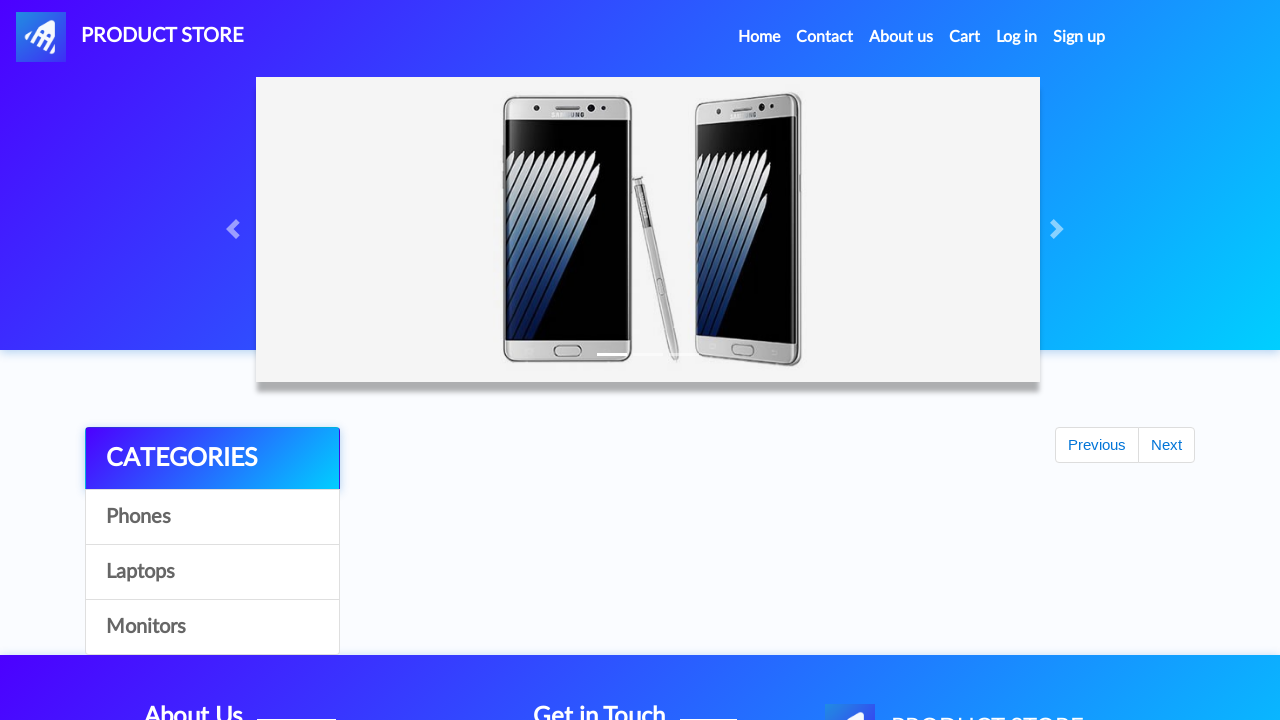

Homepage loaded - image carousel is displayed
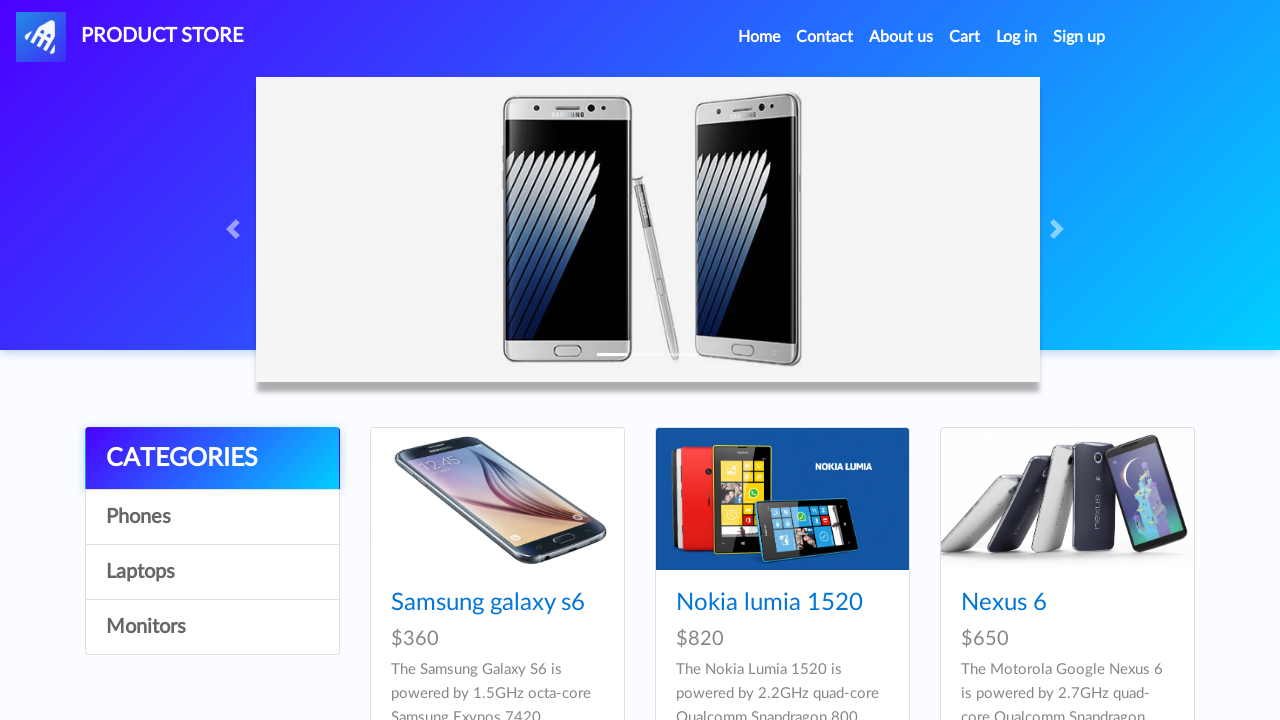

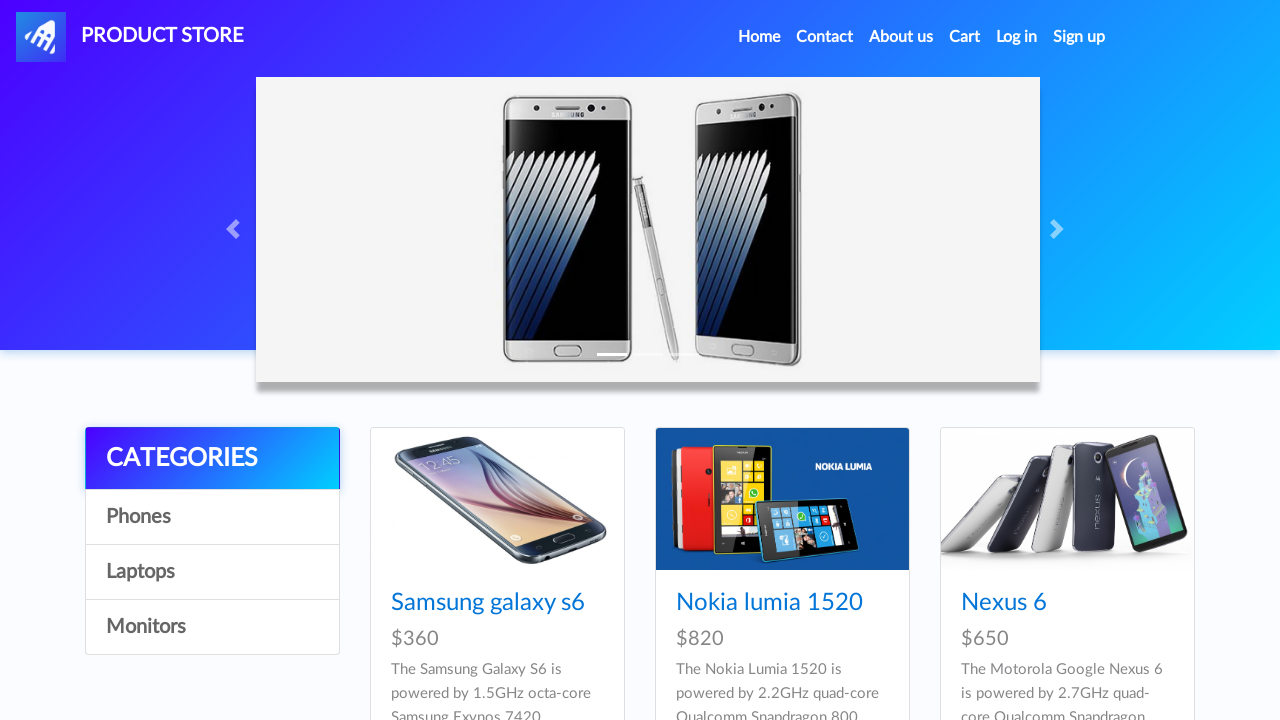